Tests the download functionality by clicking the download button and verifying that a file download is triggered.

Starting URL: https://demoqa.com/upload-download

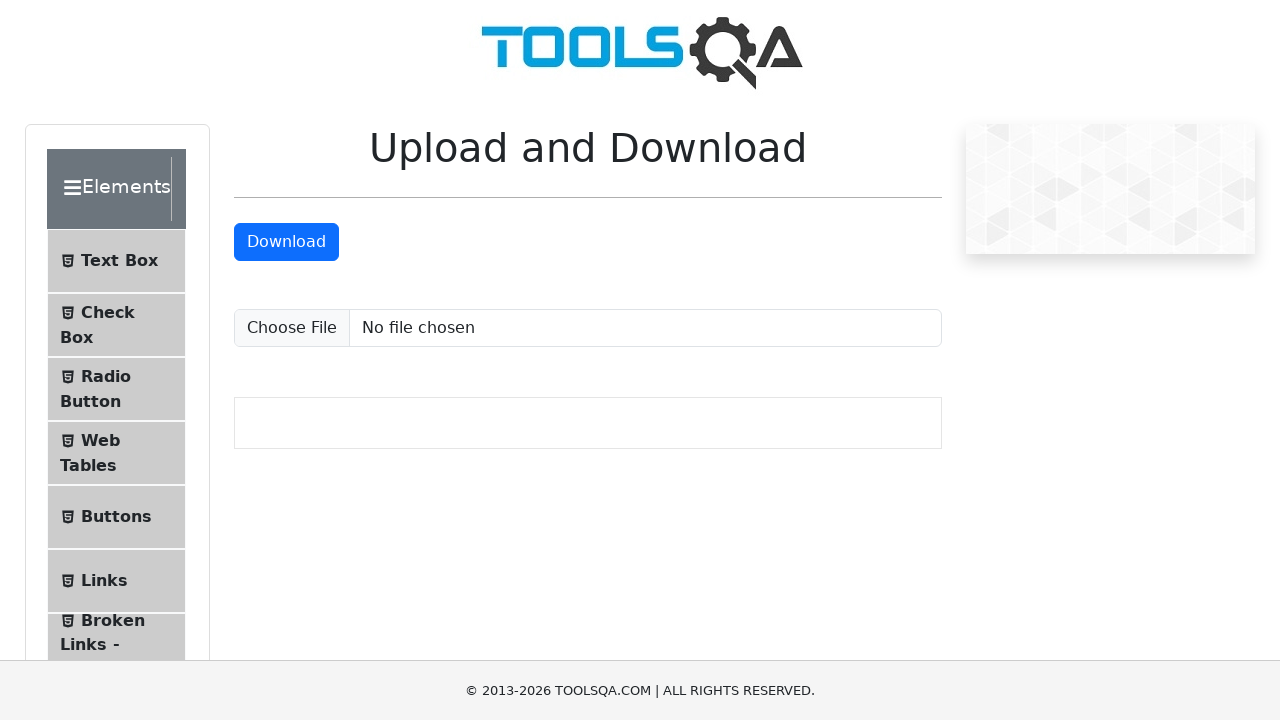

Navigated to upload-download page
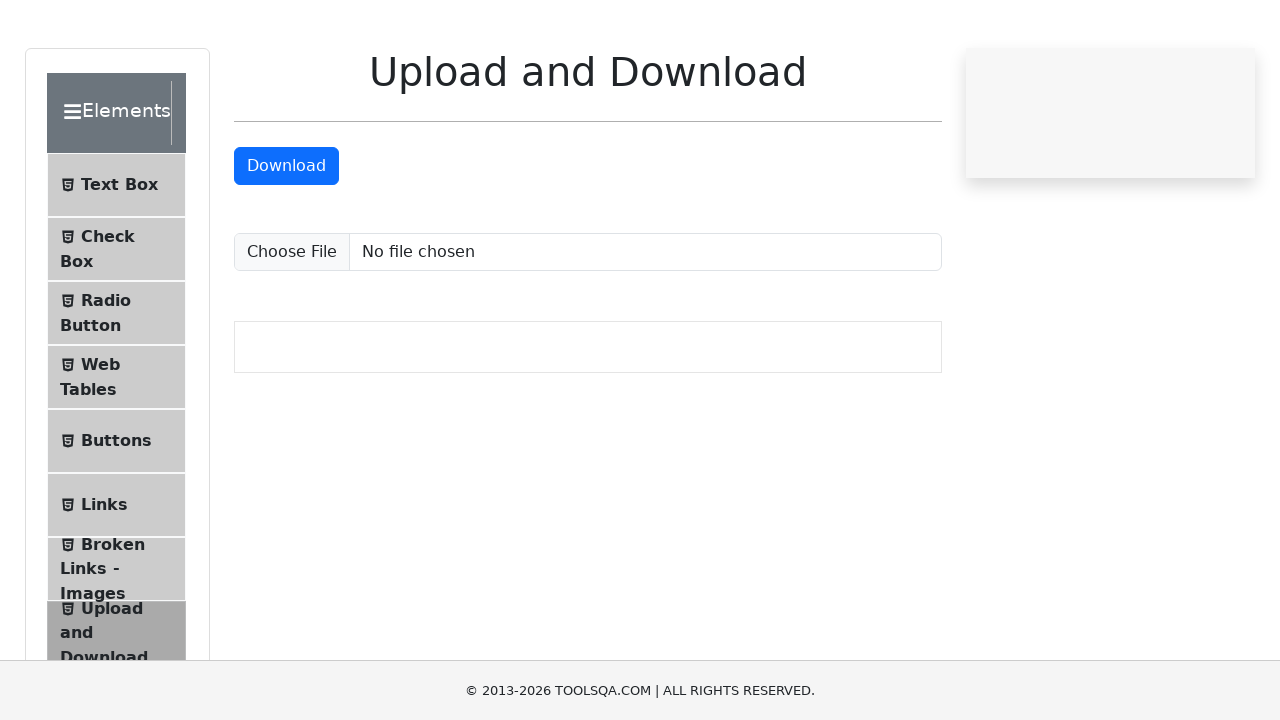

Clicked download button to initiate file download at (286, 242) on #downloadButton
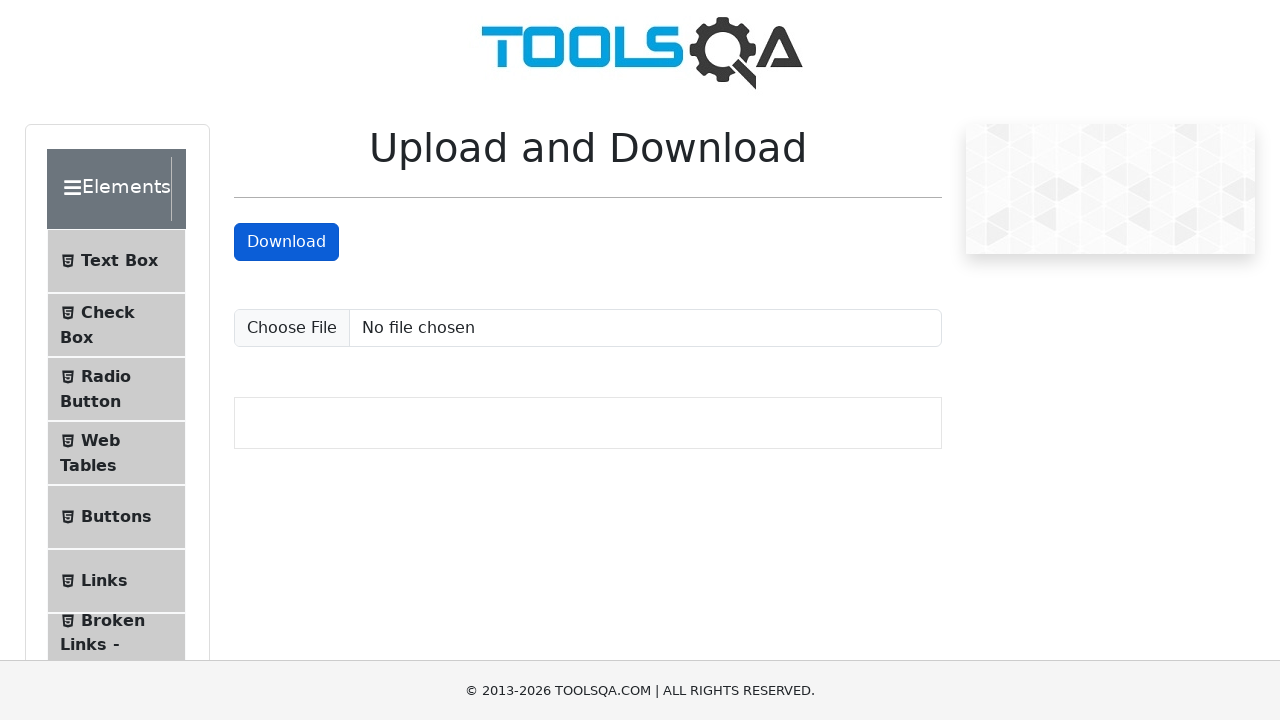

Download triggered and file download object obtained
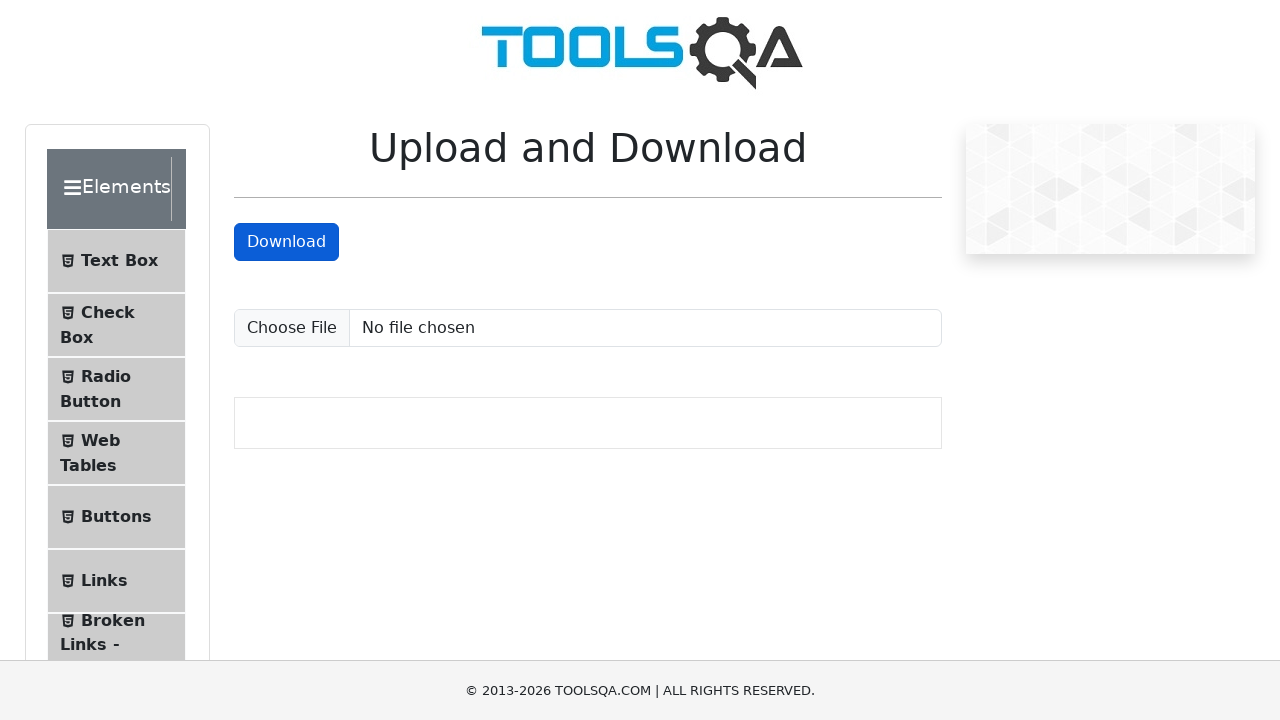

Verified that downloaded file contains 'sampleFile' in filename
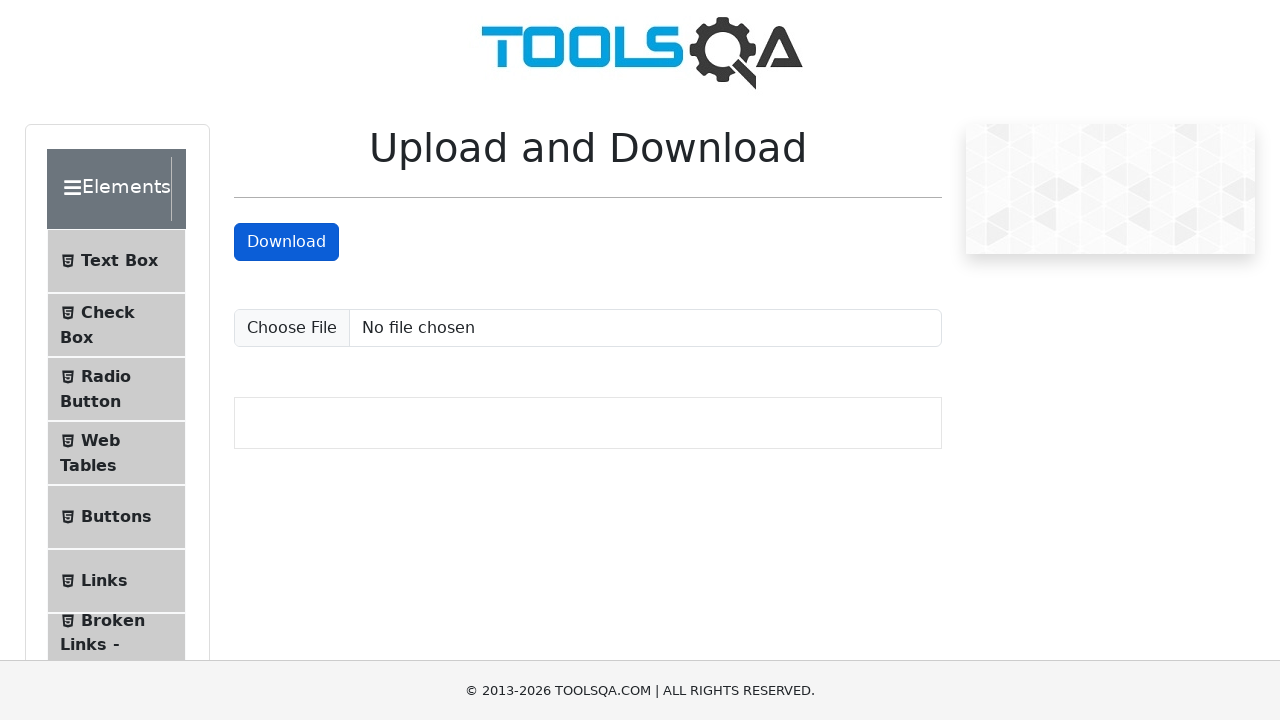

Cancelled download to clean up without saving file to disk
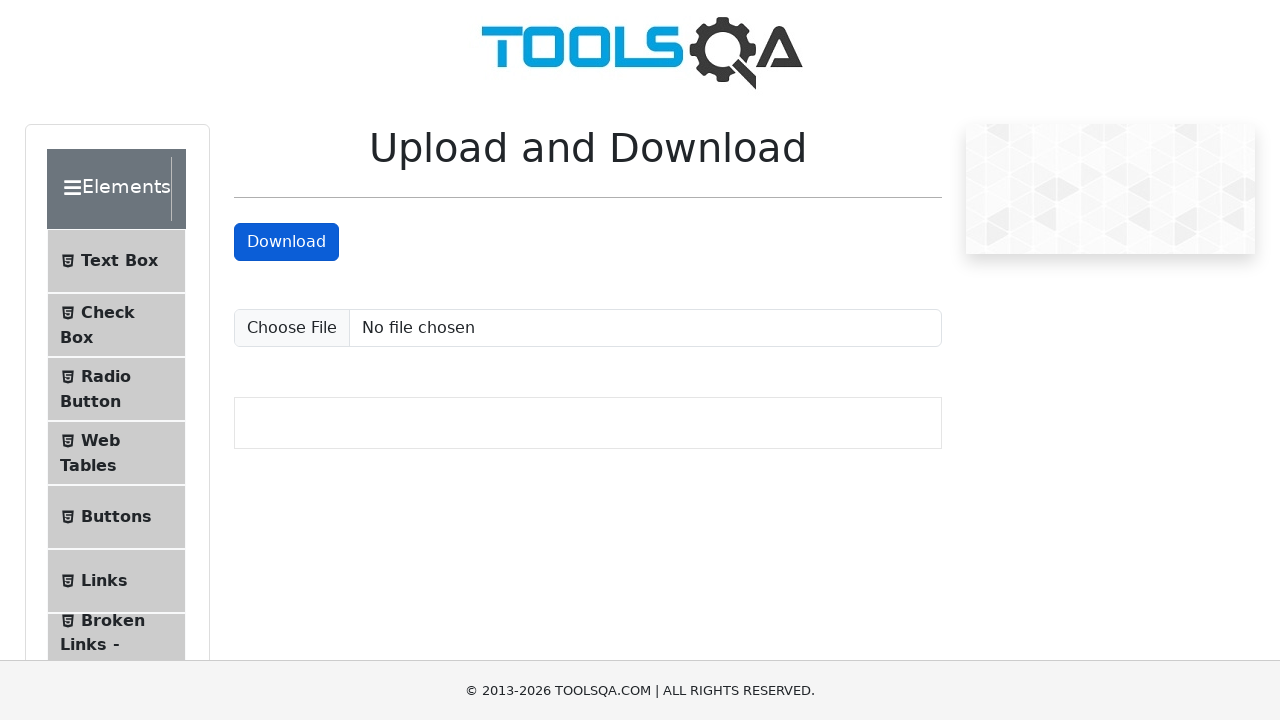

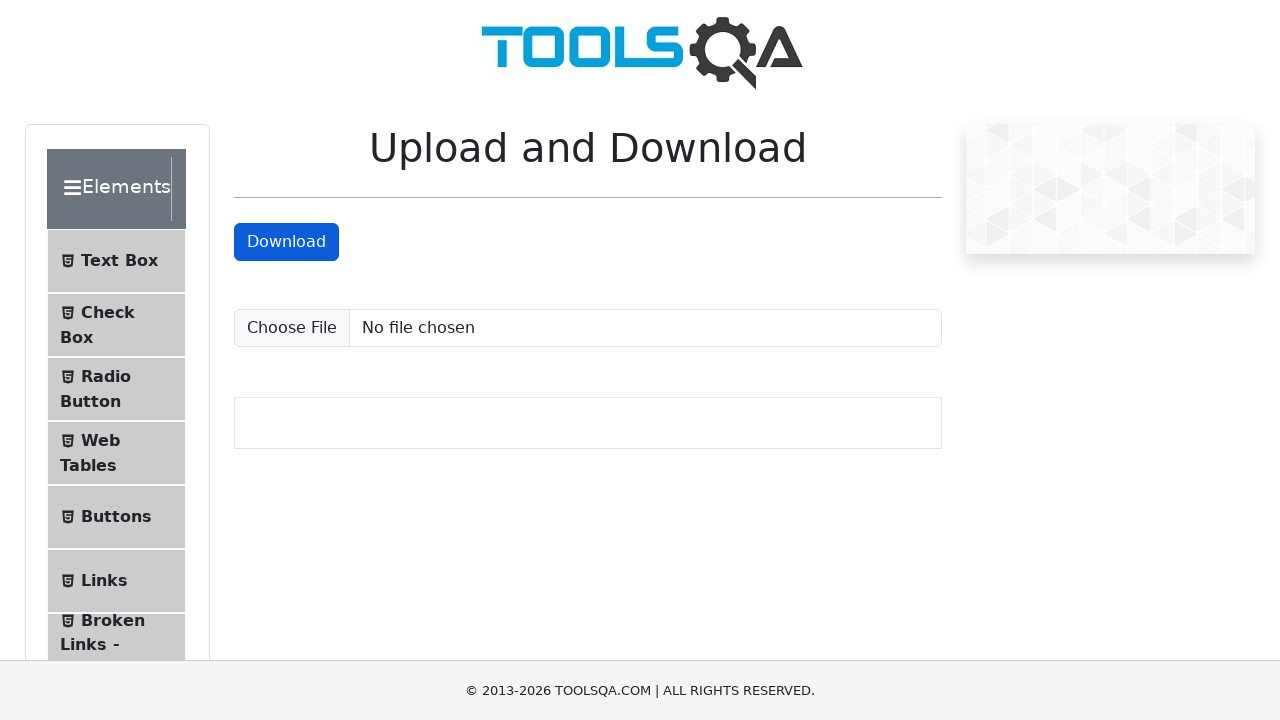